Tests that entered text is trimmed when editing a todo item

Starting URL: https://demo.playwright.dev/todomvc

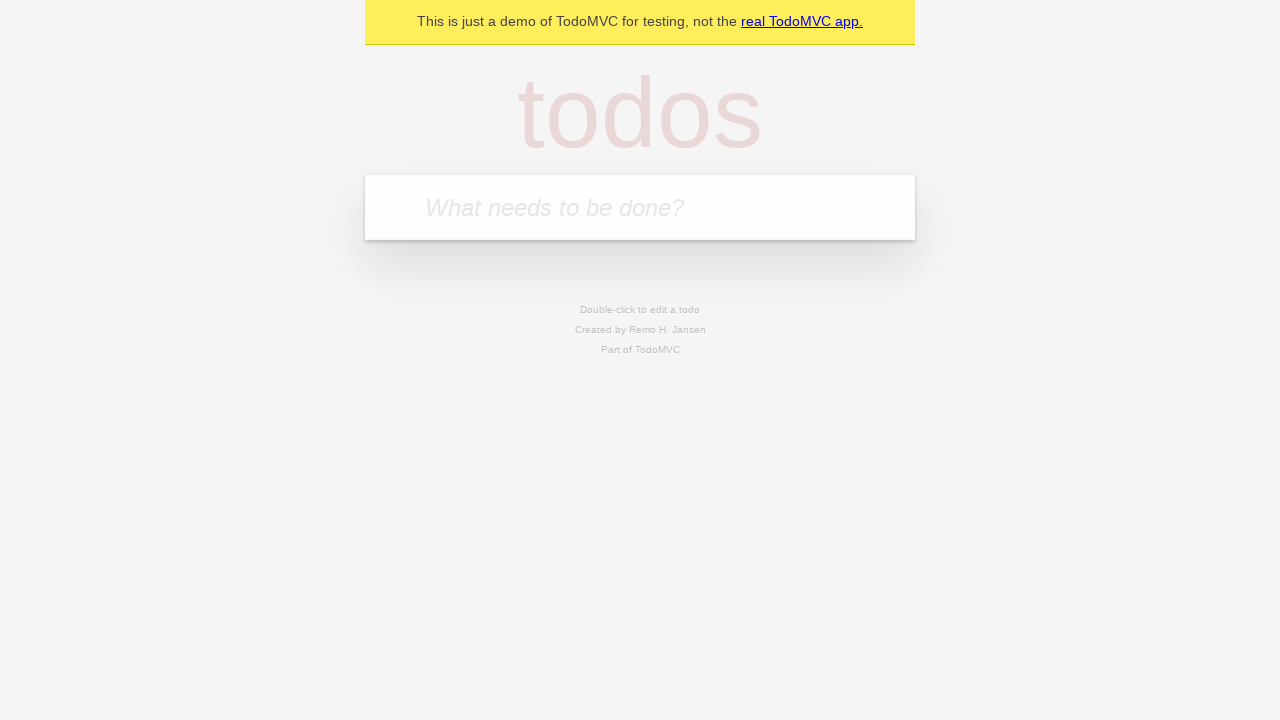

Filled todo input with 'buy some cheese' on internal:attr=[placeholder="What needs to be done?"i]
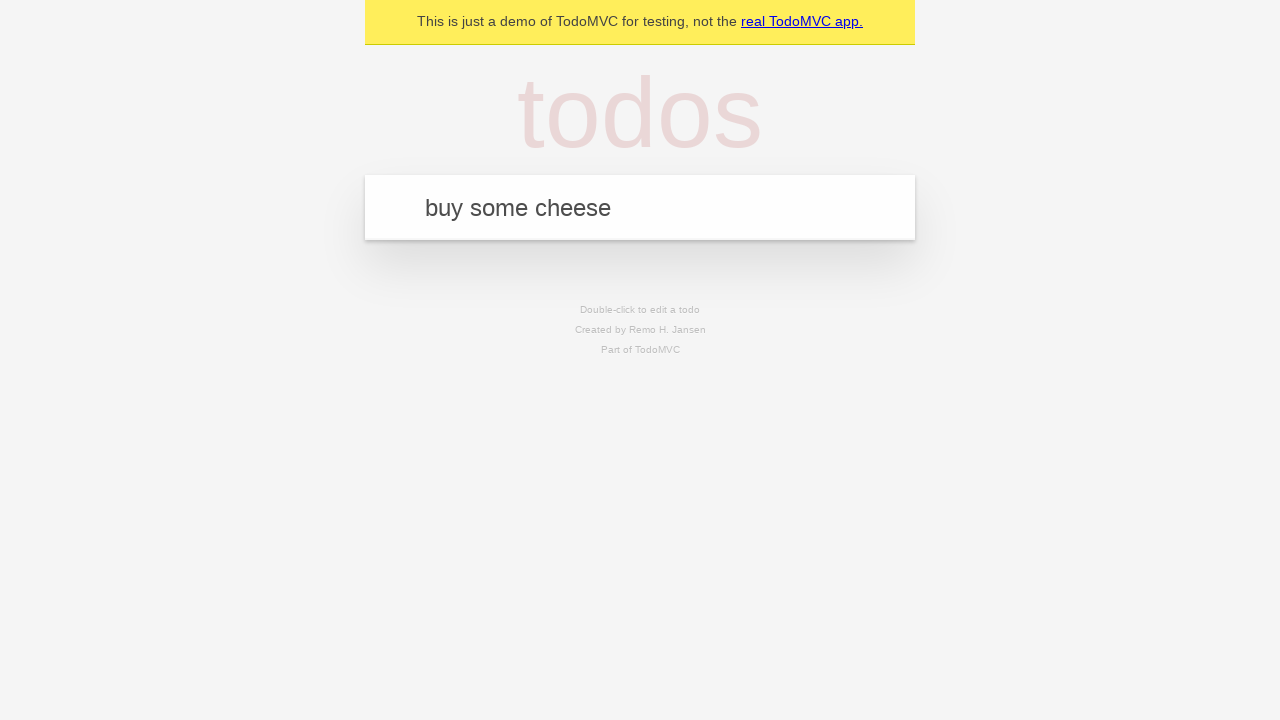

Pressed Enter to create first todo item on internal:attr=[placeholder="What needs to be done?"i]
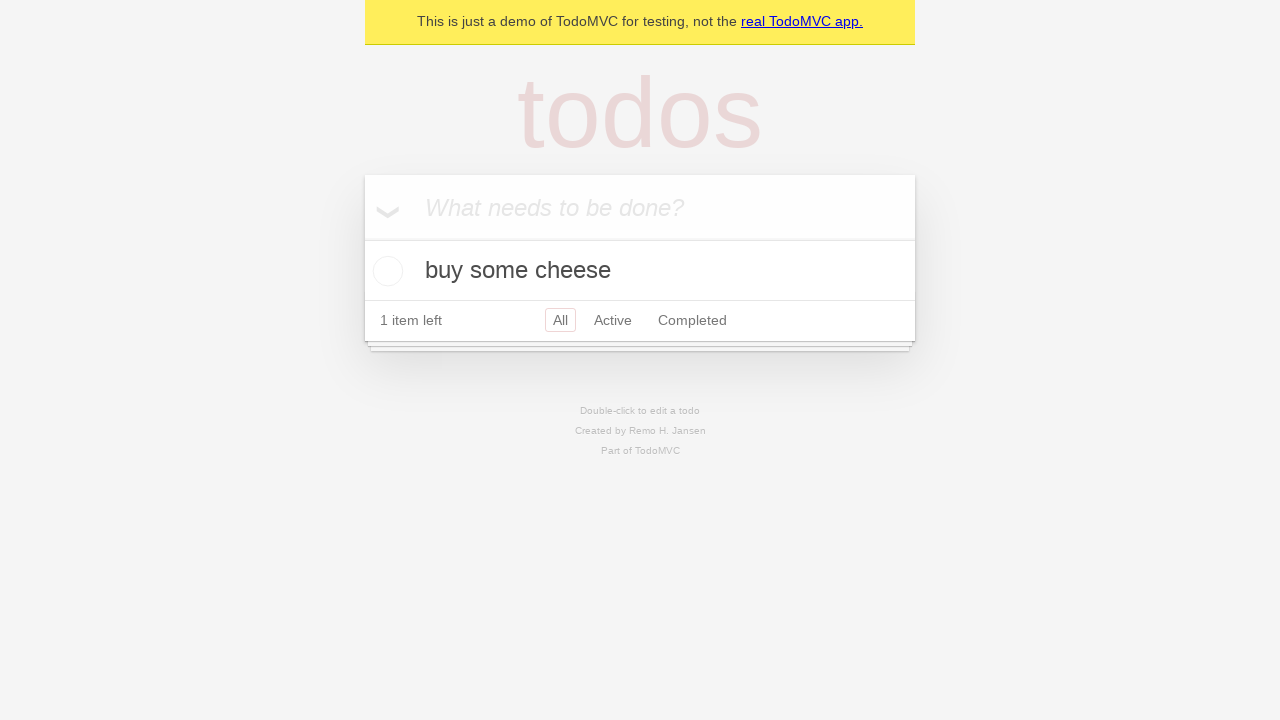

Filled todo input with 'feed the cat' on internal:attr=[placeholder="What needs to be done?"i]
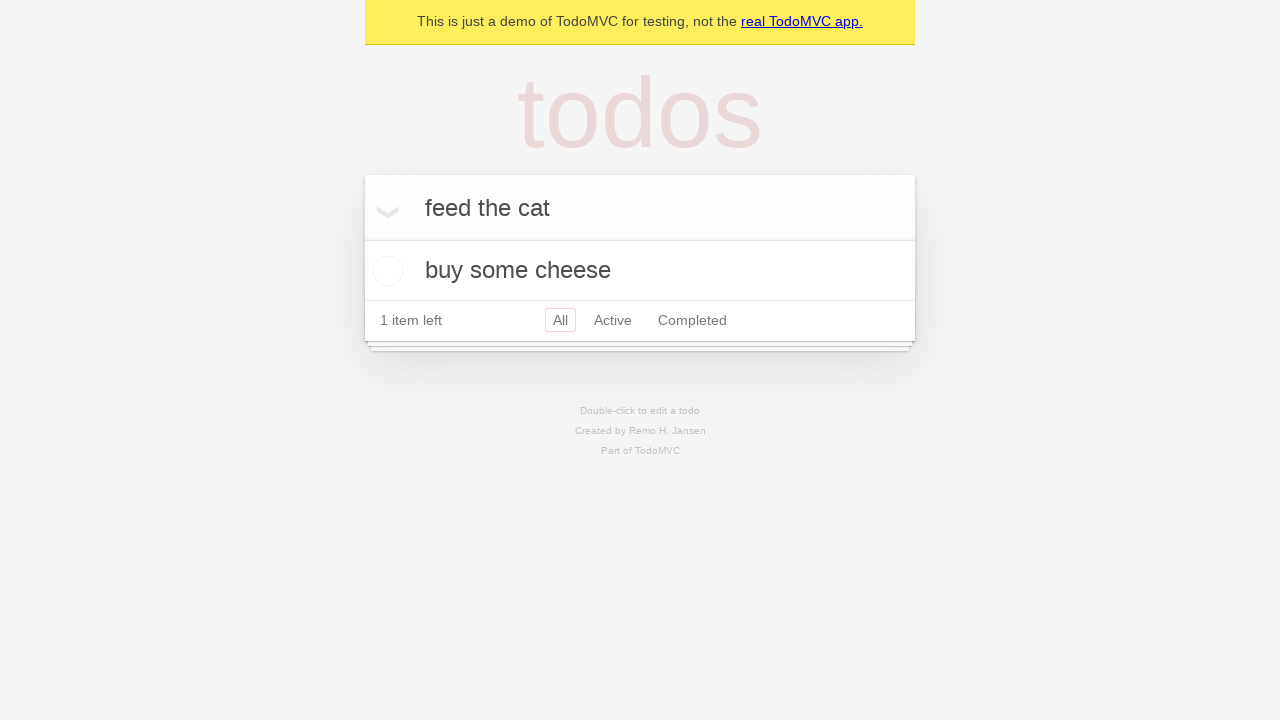

Pressed Enter to create second todo item on internal:attr=[placeholder="What needs to be done?"i]
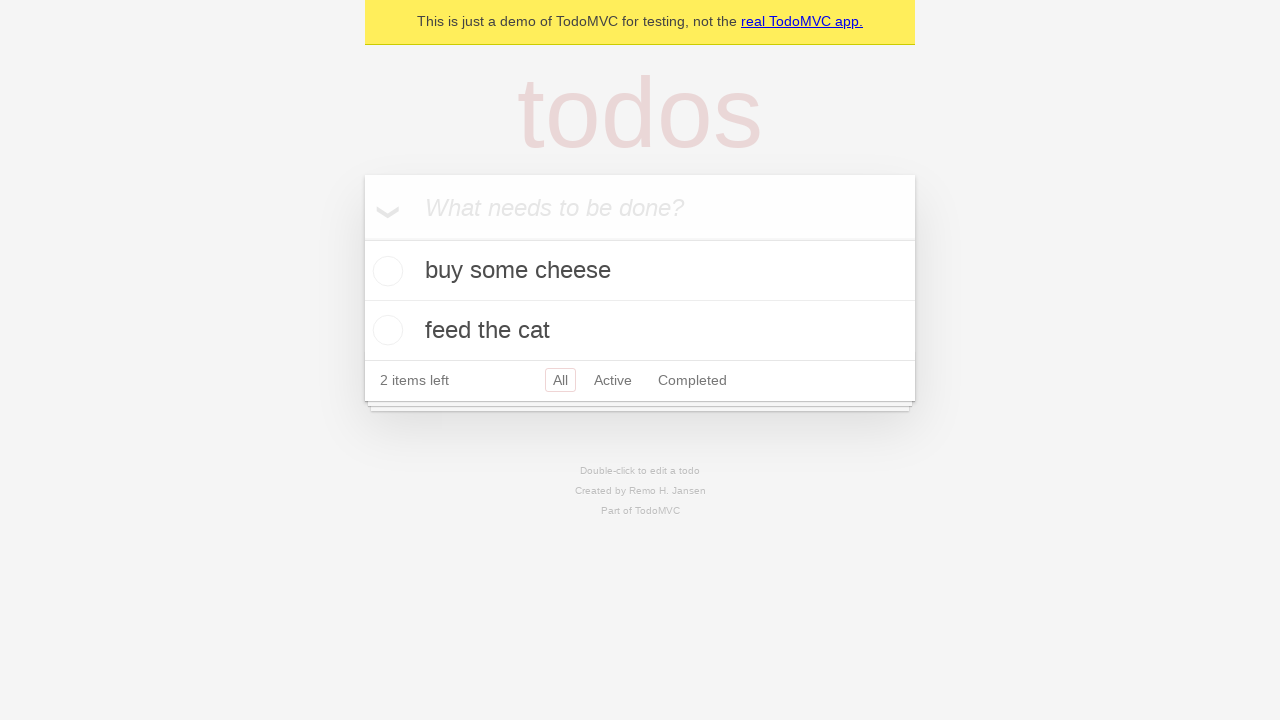

Filled todo input with 'book a doctors appointment' on internal:attr=[placeholder="What needs to be done?"i]
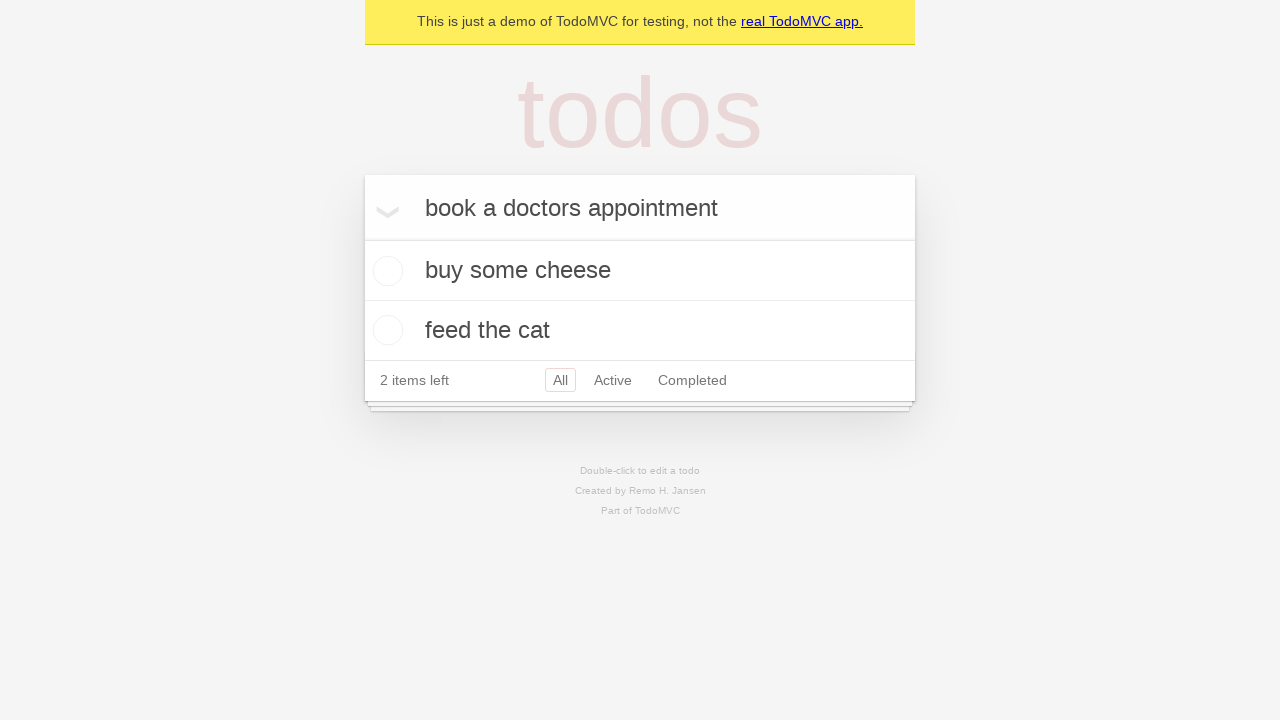

Pressed Enter to create third todo item on internal:attr=[placeholder="What needs to be done?"i]
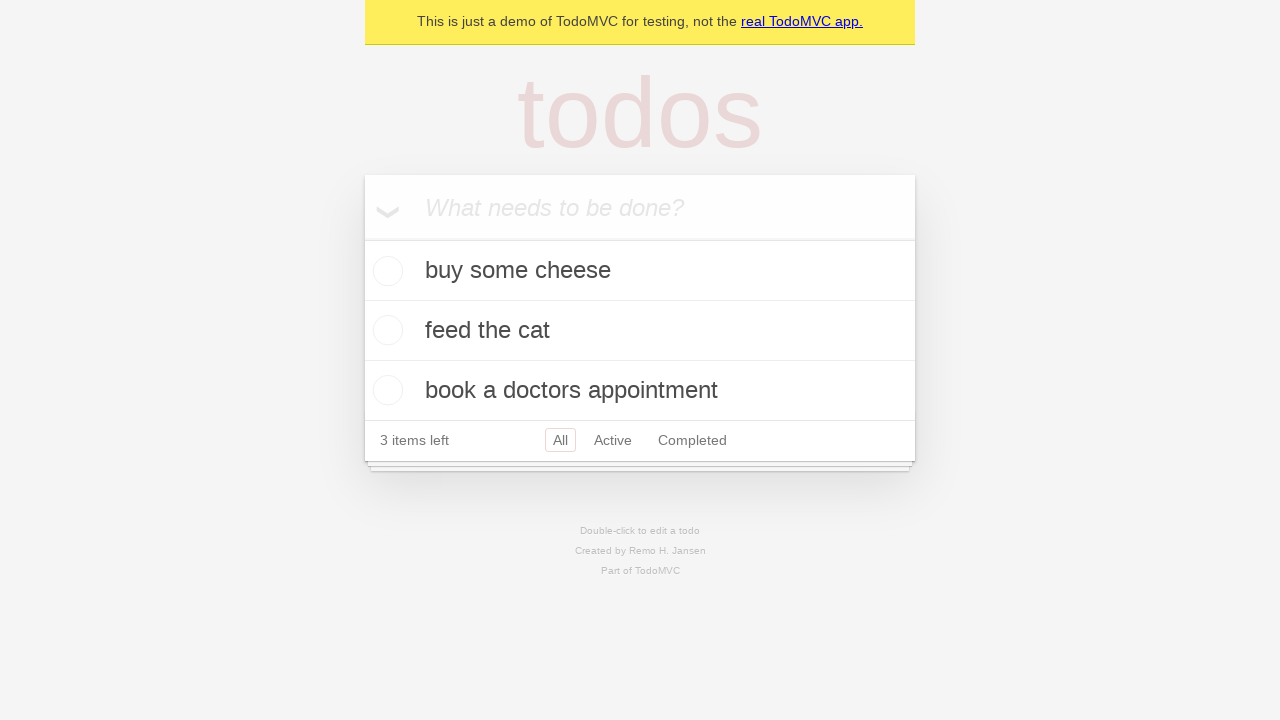

Double-clicked second todo item to enter edit mode at (640, 331) on internal:testid=[data-testid="todo-item"s] >> nth=1
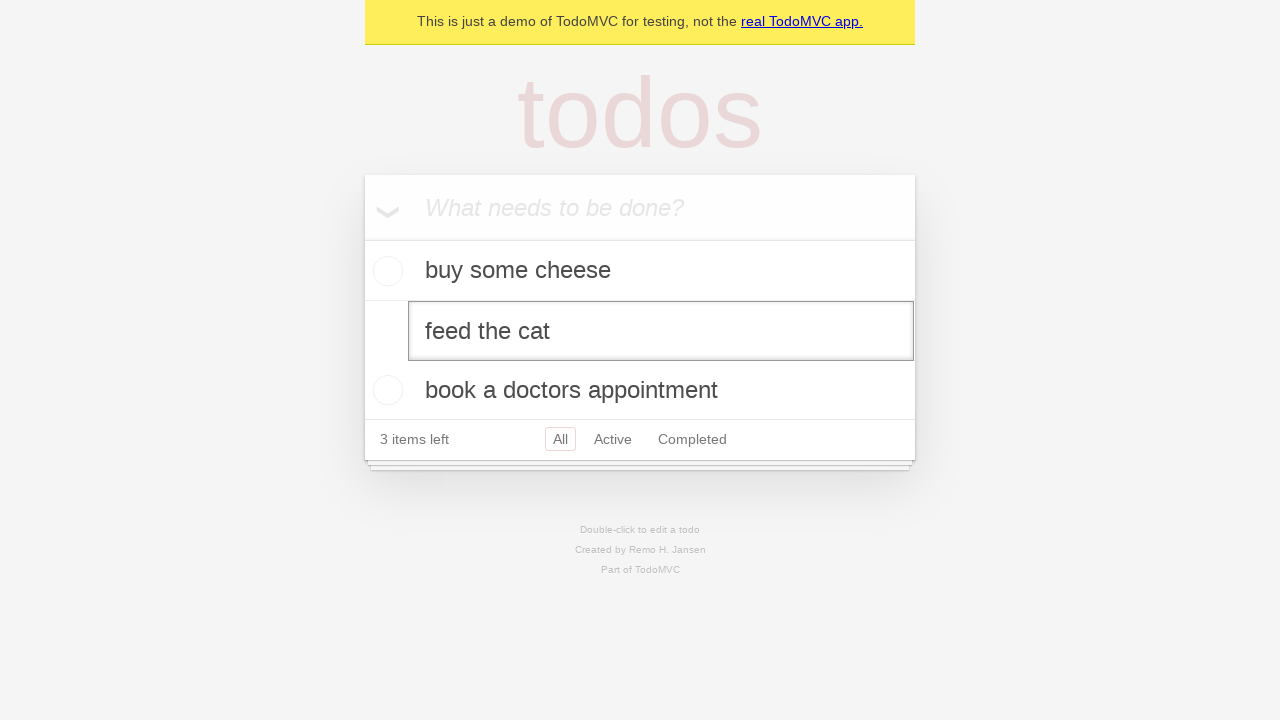

Filled edit textbox with text containing leading and trailing whitespace on internal:testid=[data-testid="todo-item"s] >> nth=1 >> internal:role=textbox[nam
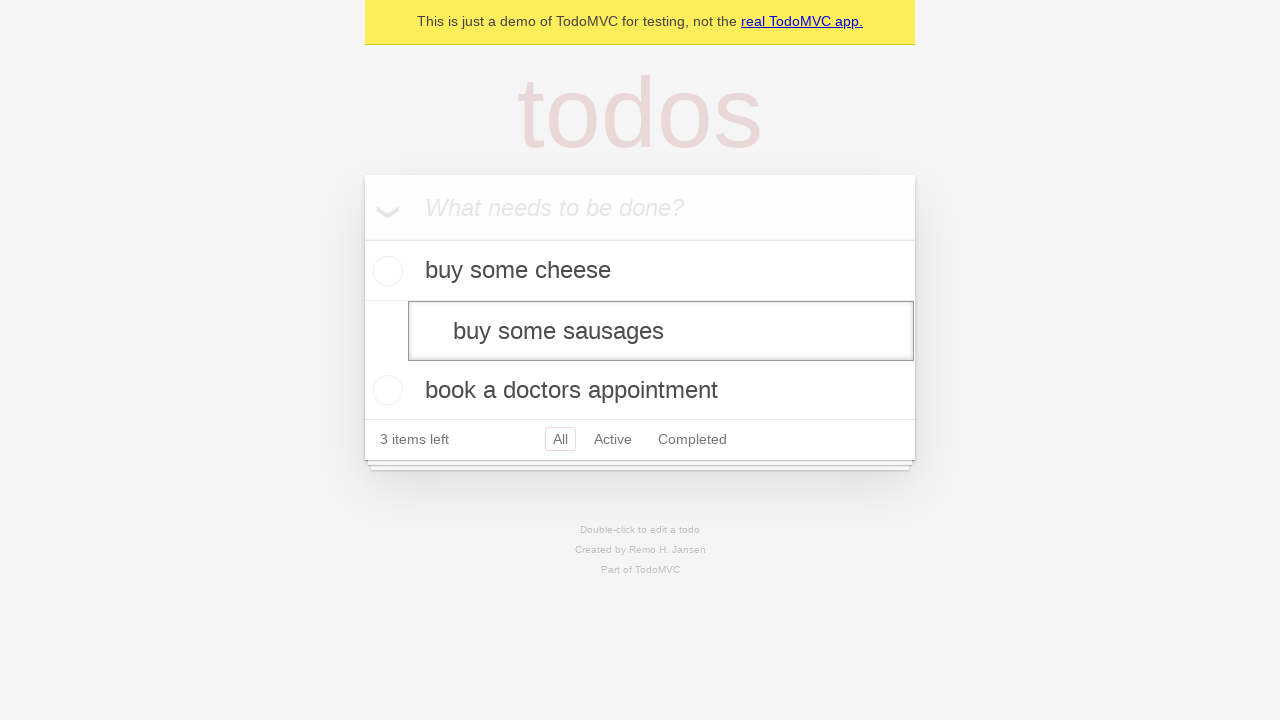

Pressed Enter to submit edited todo item on internal:testid=[data-testid="todo-item"s] >> nth=1 >> internal:role=textbox[nam
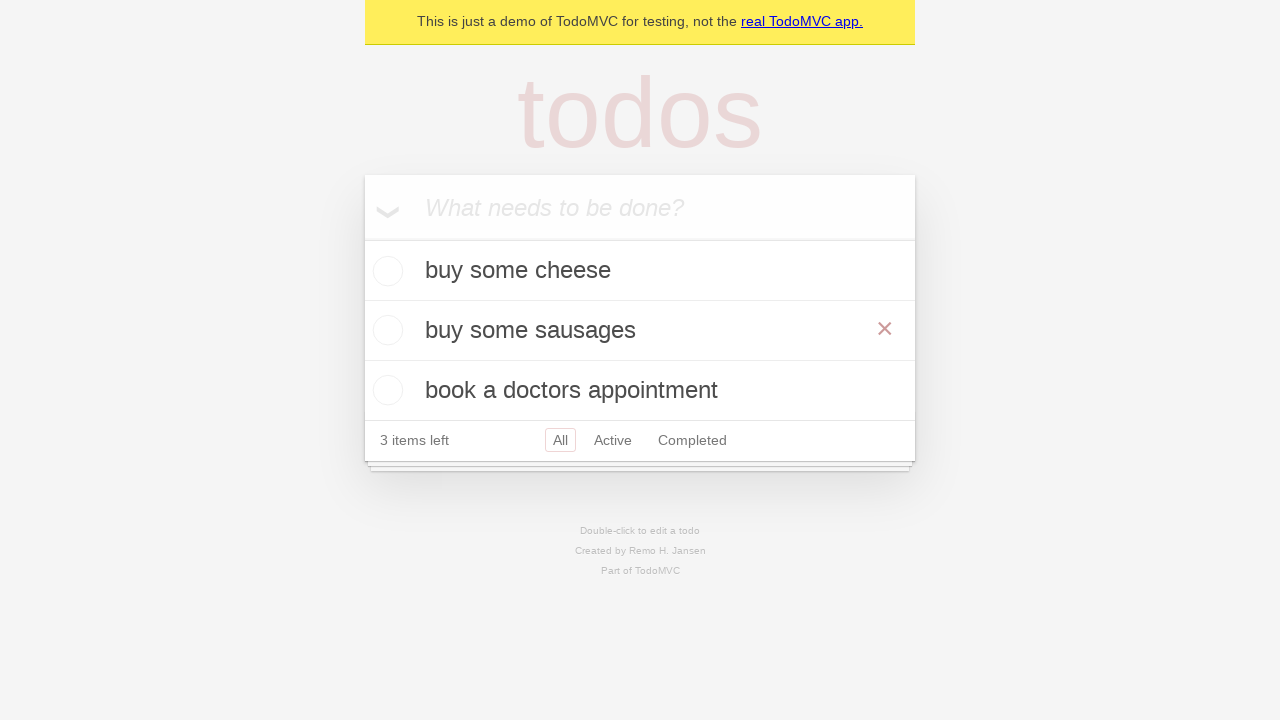

Waited for todo item to update after edit
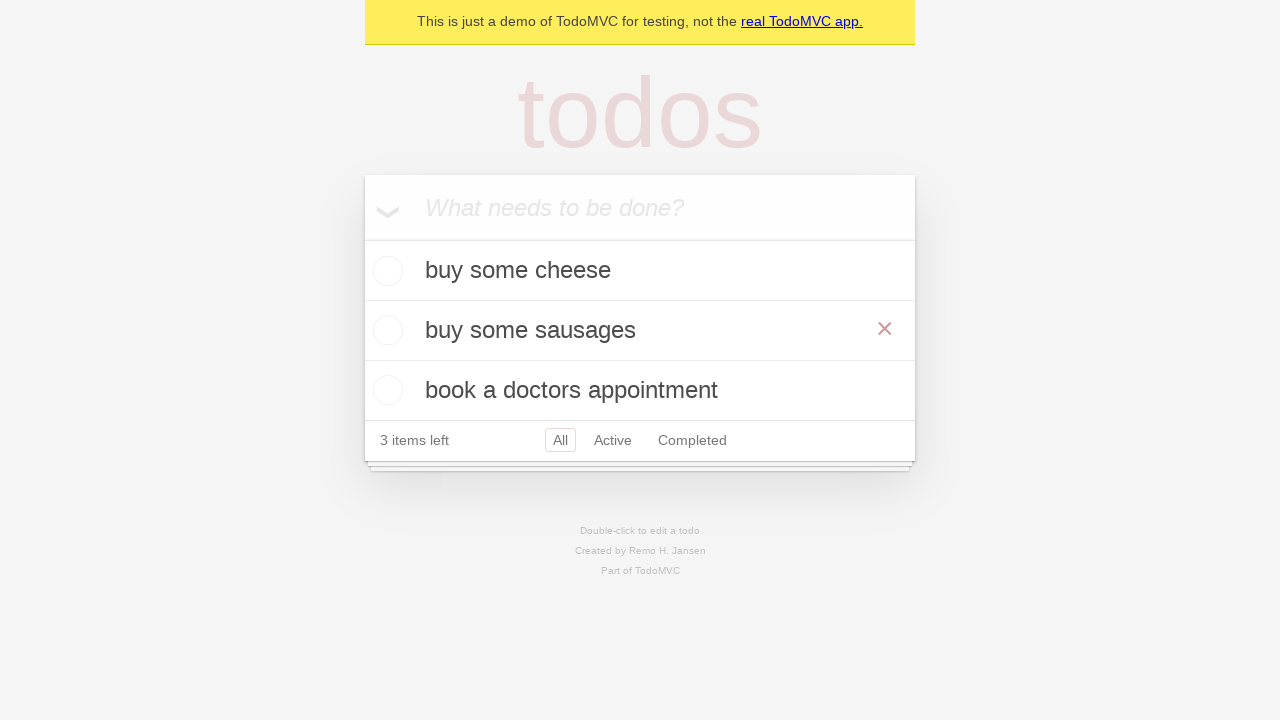

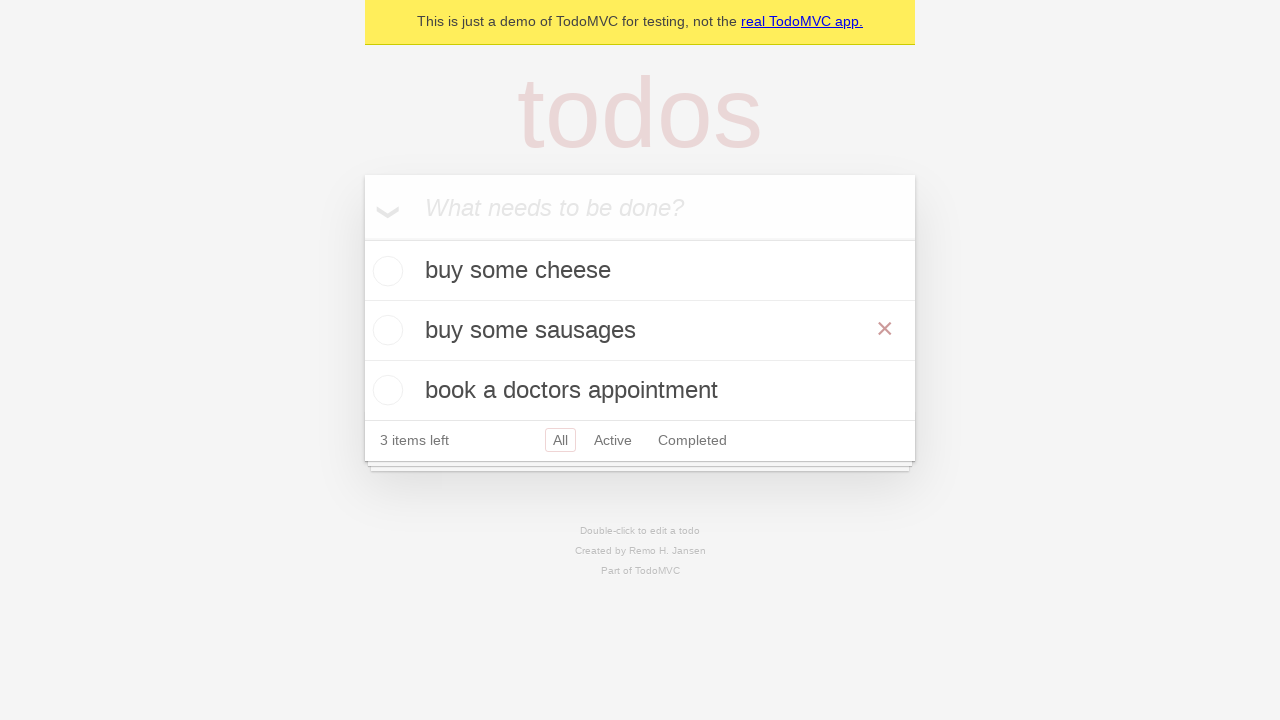